Tests that right-clicking the 'Right Click Me' button displays the right click confirmation message

Starting URL: https://demoqa.com/buttons/

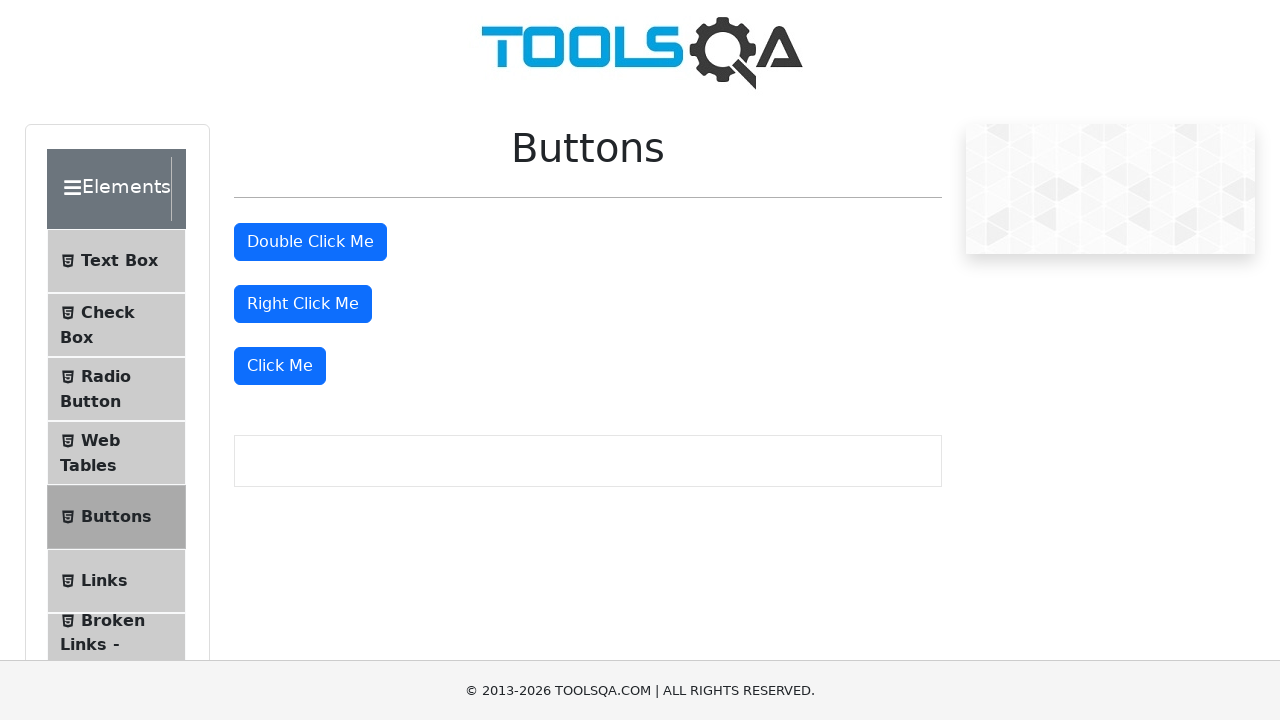

Waited for primary button to be visible
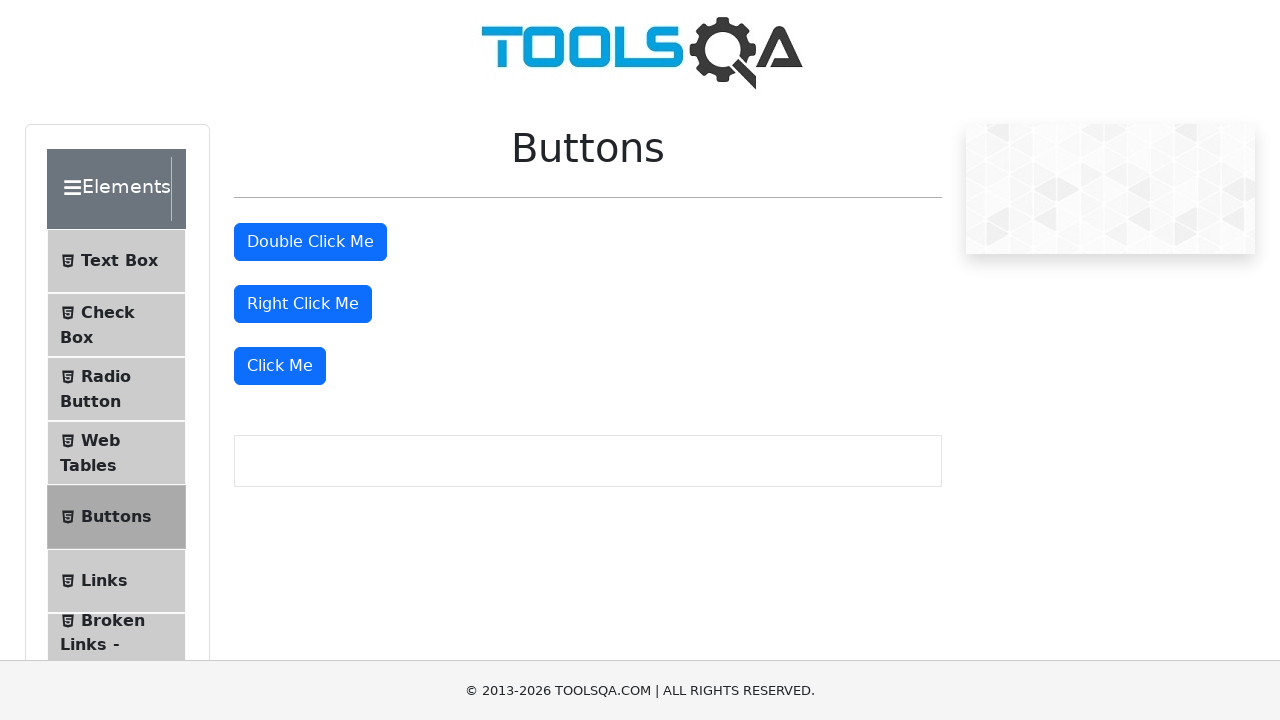

Waited for 'Right Click Me' button to be visible
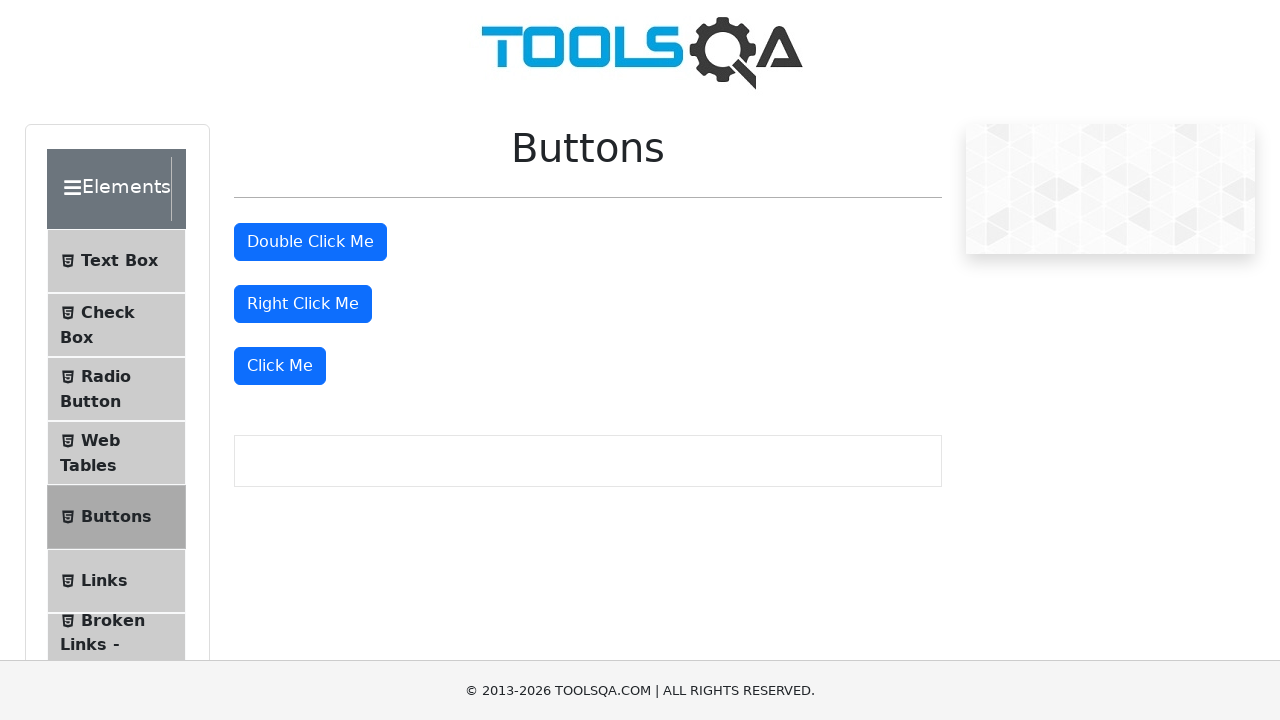

Right-clicked the 'Right Click Me' button
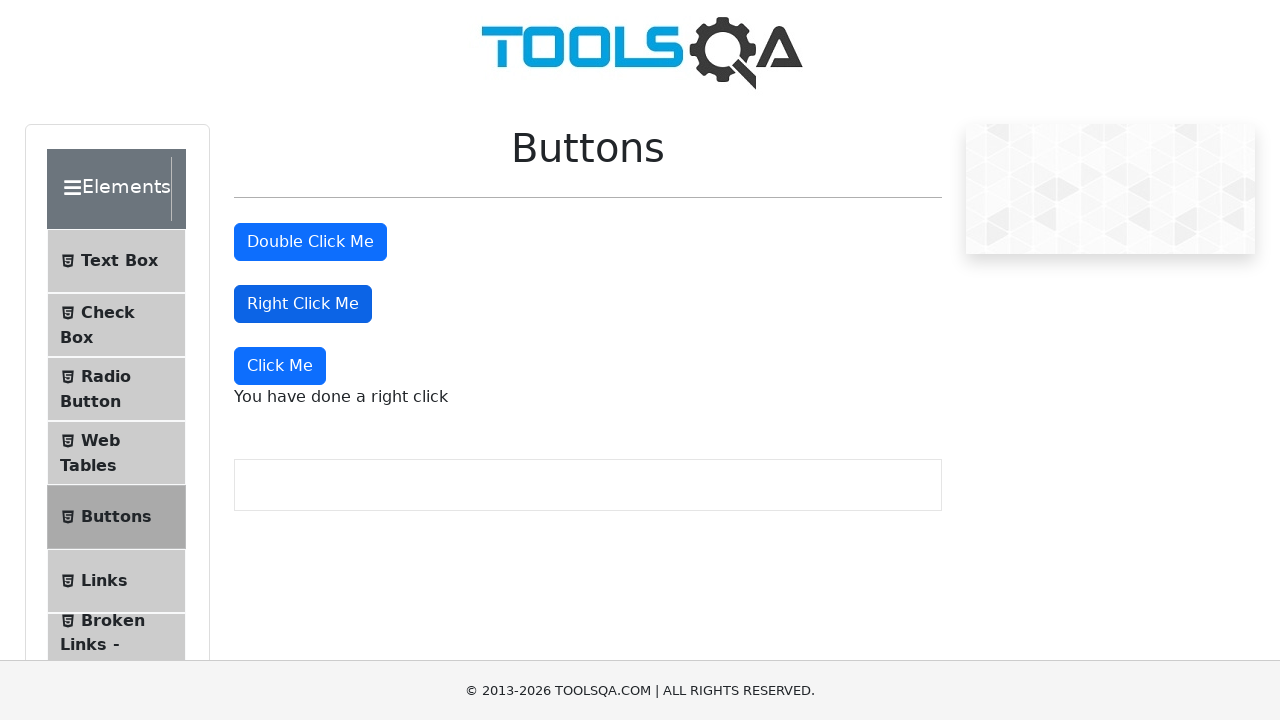

Located the right click confirmation message element
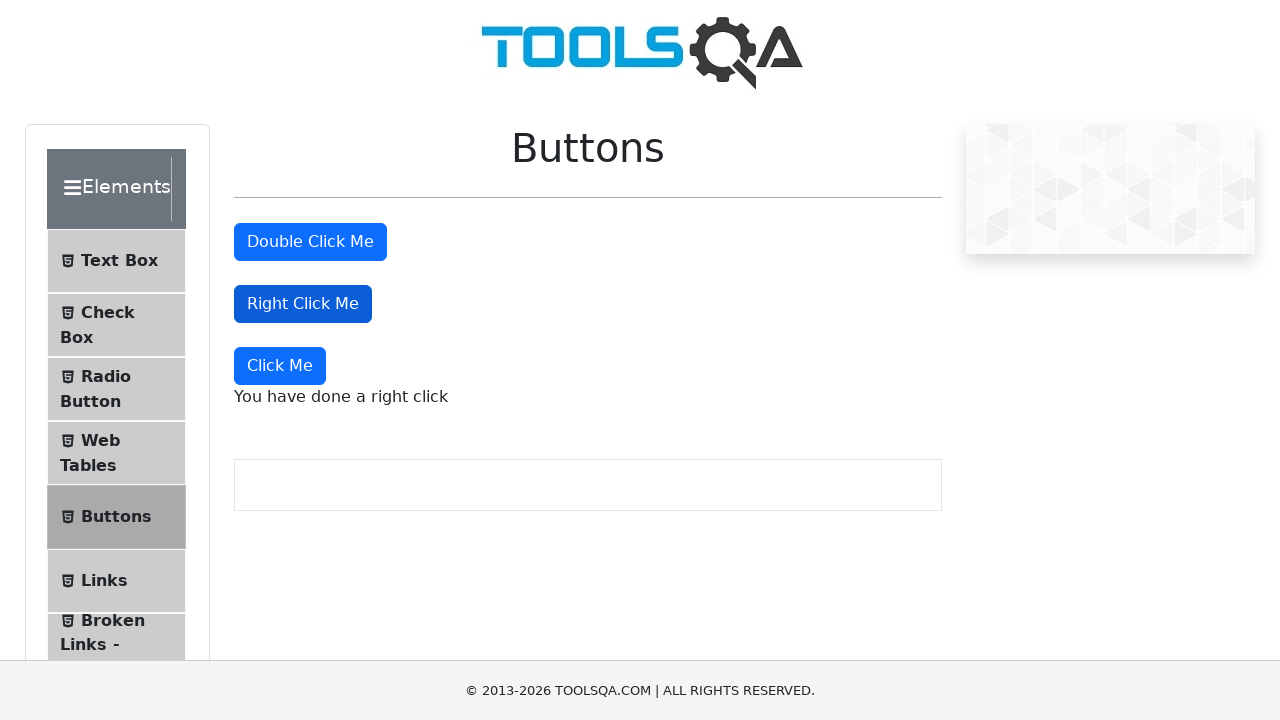

Verified right click confirmation message displays 'You have done a right click'
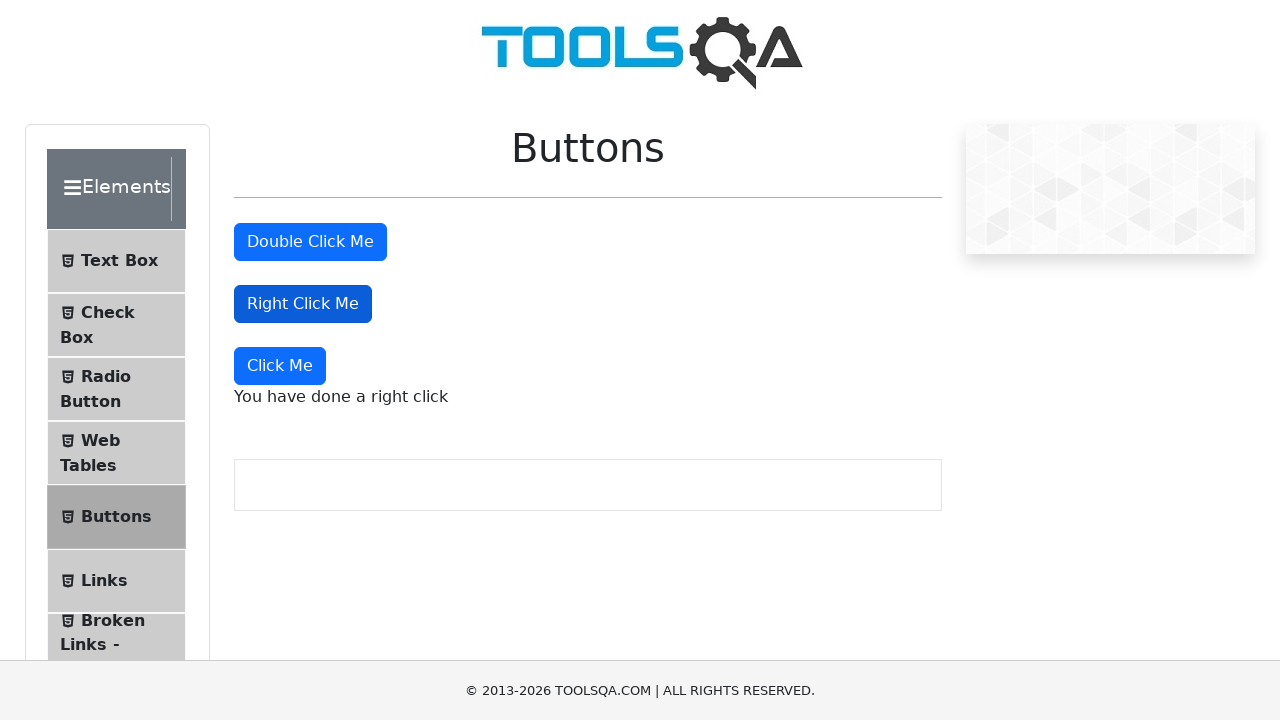

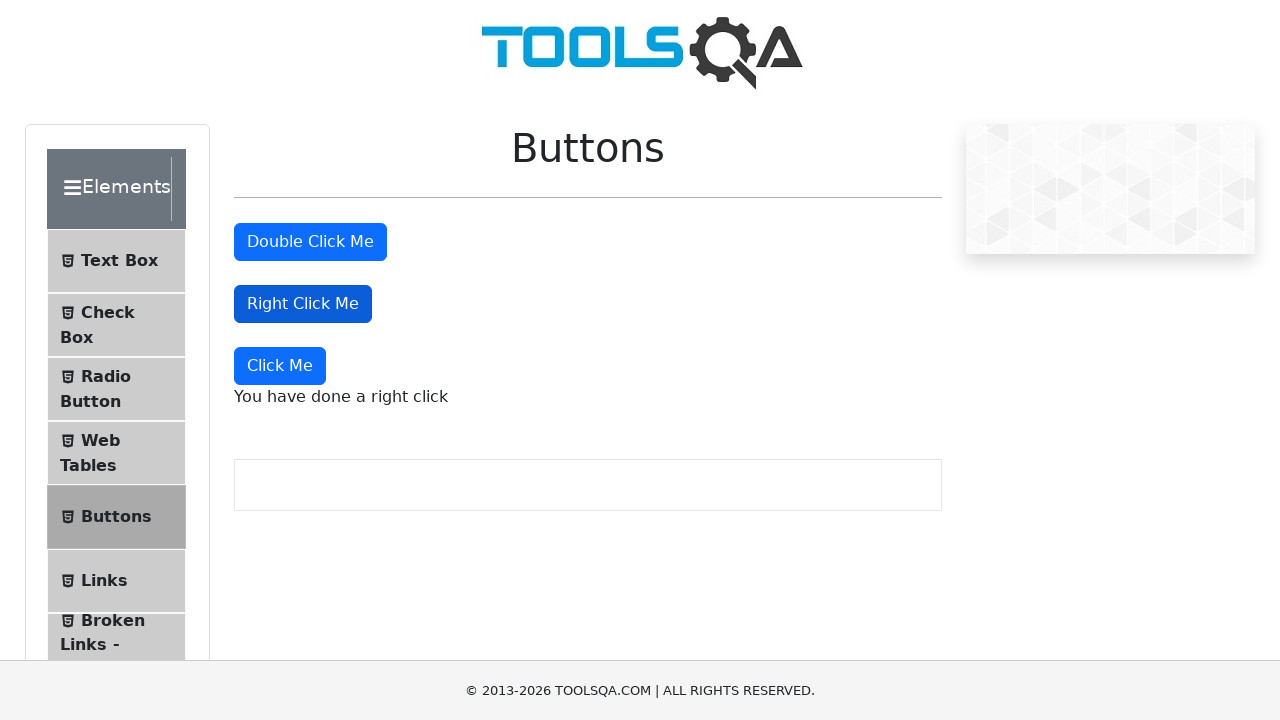